Tests autocomplete functionality by typing a letter in the search field and selecting a specific option from the dropdown suggestions

Starting URL: https://jqueryui.com/autocomplete/

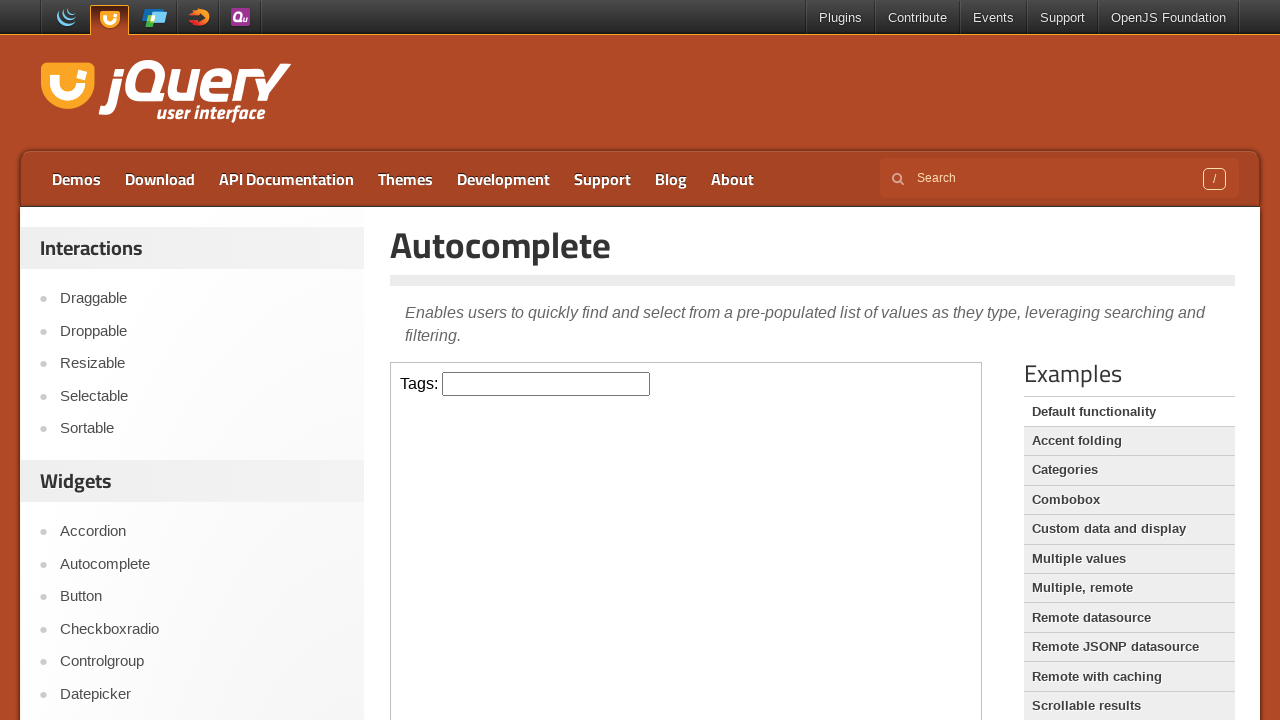

Typed 'j' in the autocomplete search field on iframe >> nth=0 >> internal:control=enter-frame >> #tags
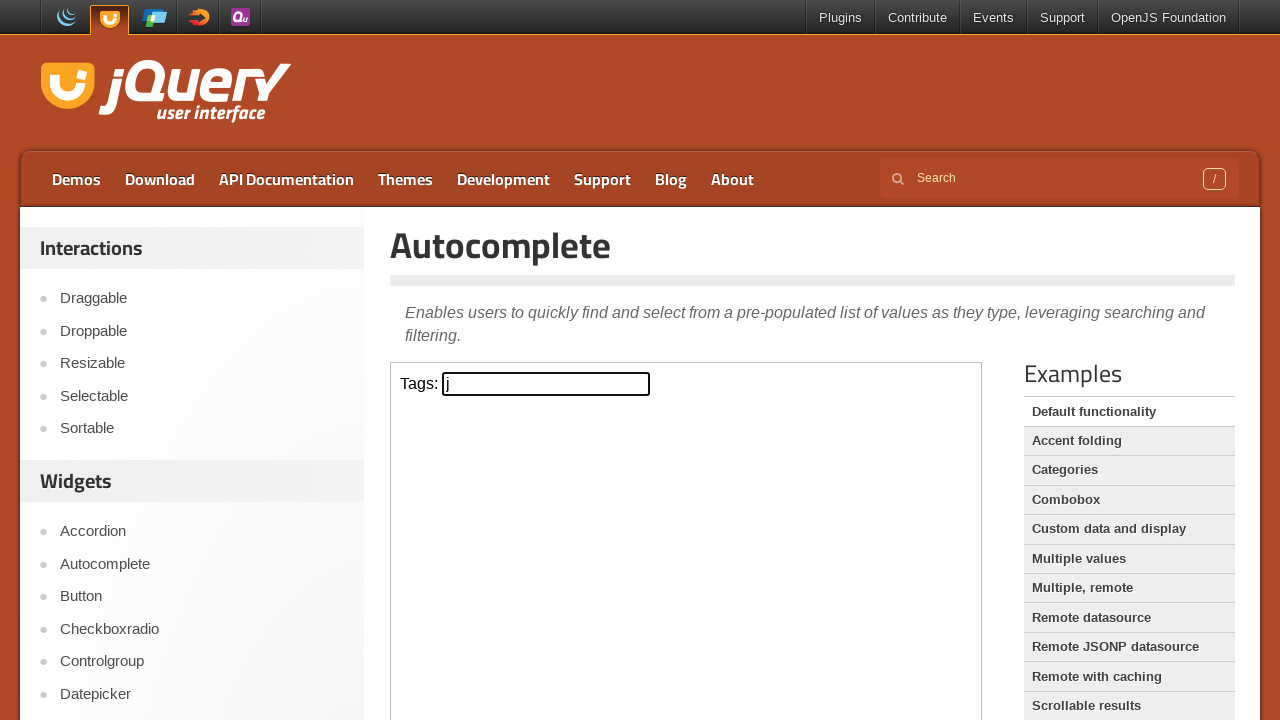

Autocomplete suggestions dropdown appeared
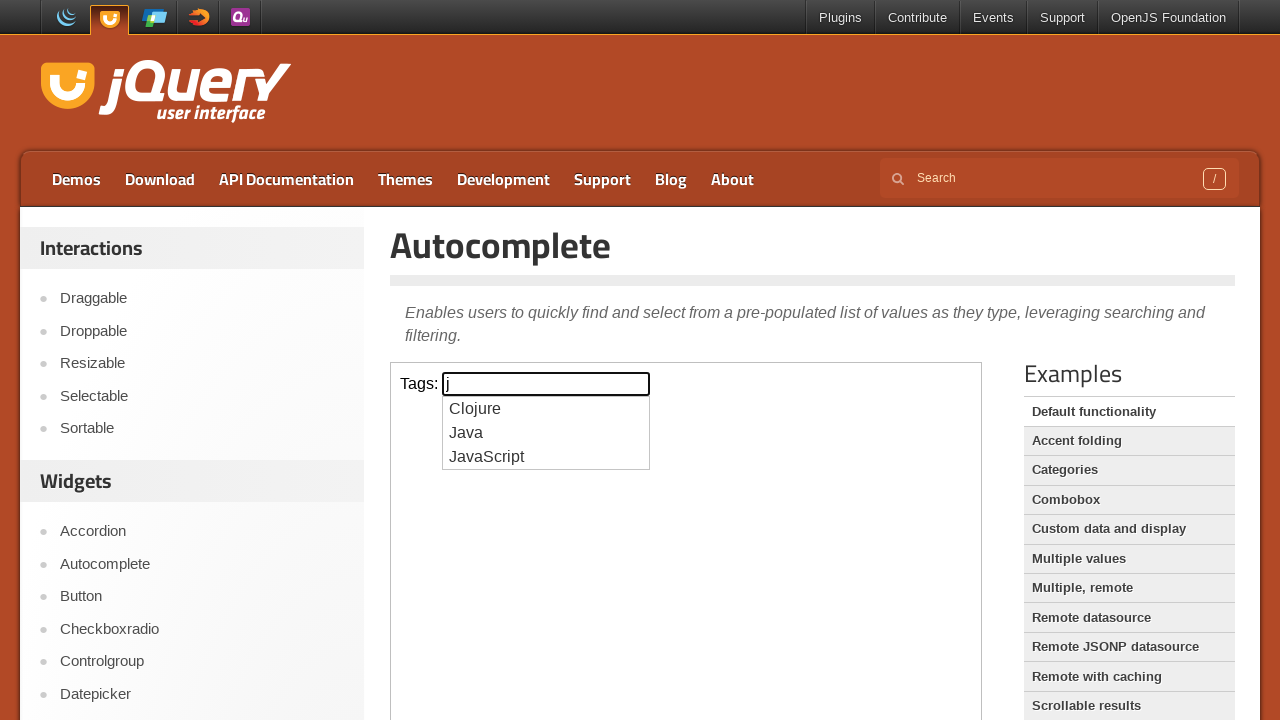

Retrieved all autocomplete suggestion options
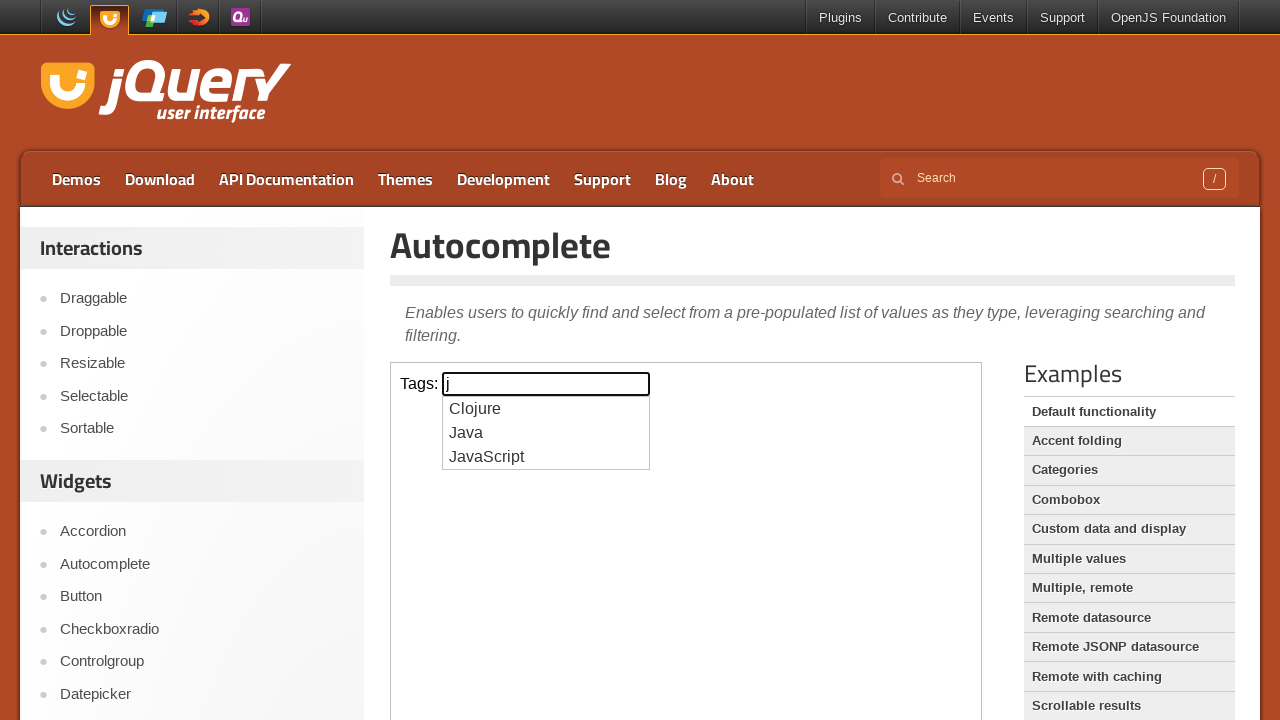

Clicked on 'Java' from the autocomplete suggestions at (546, 433) on iframe >> nth=0 >> internal:control=enter-frame >> xpath=//ul[@id='ui-id-1']/li 
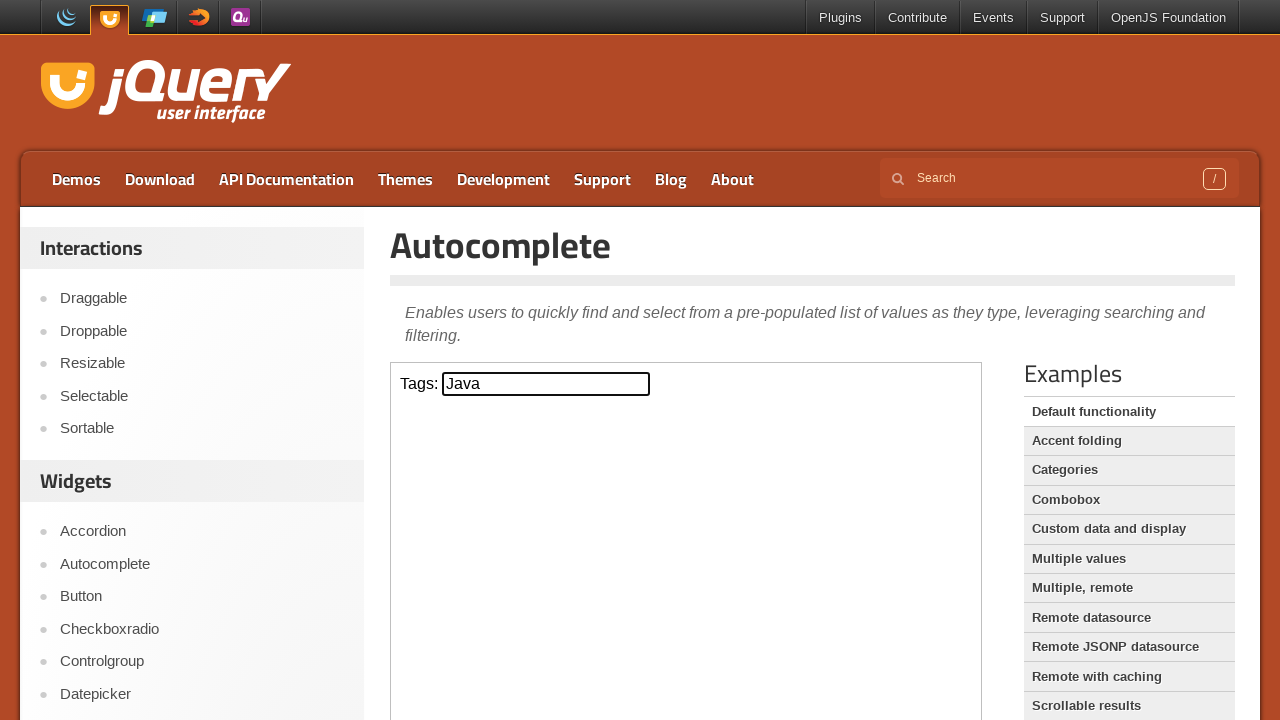

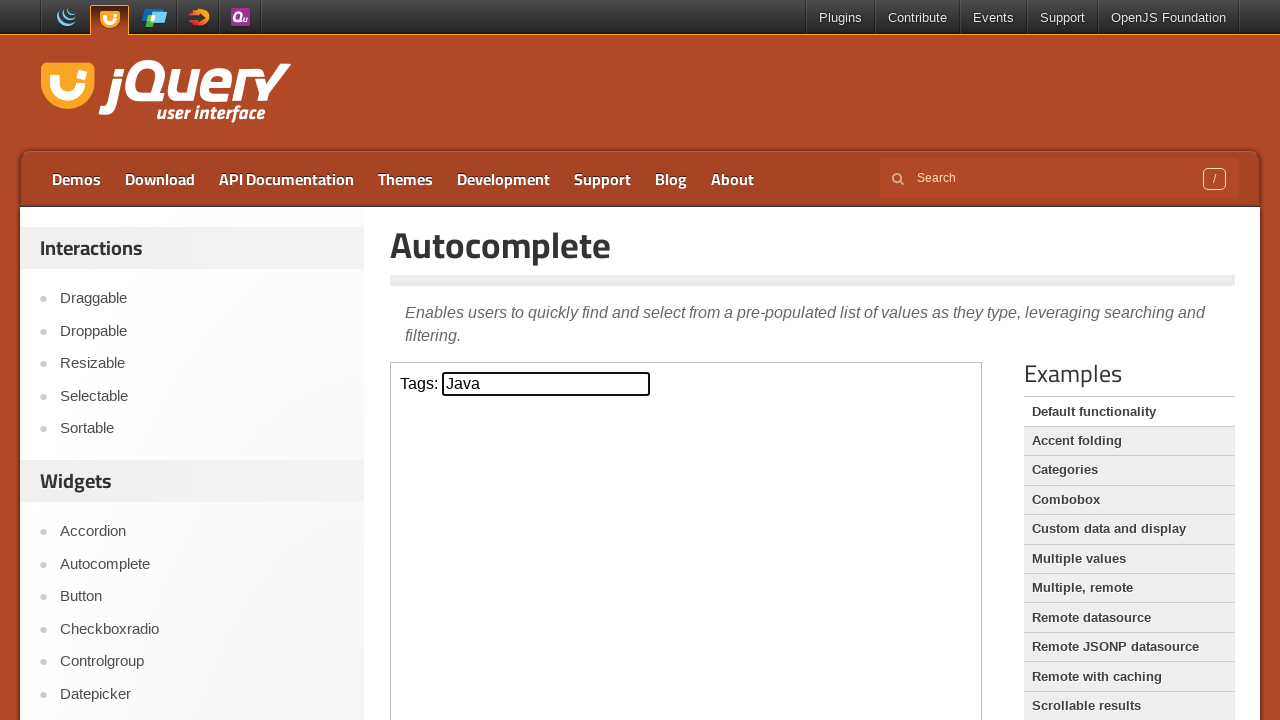